Tests facility search filtering by country (United States) and verifies results show facilities in that country

Starting URL: https://opensupplyhub.org

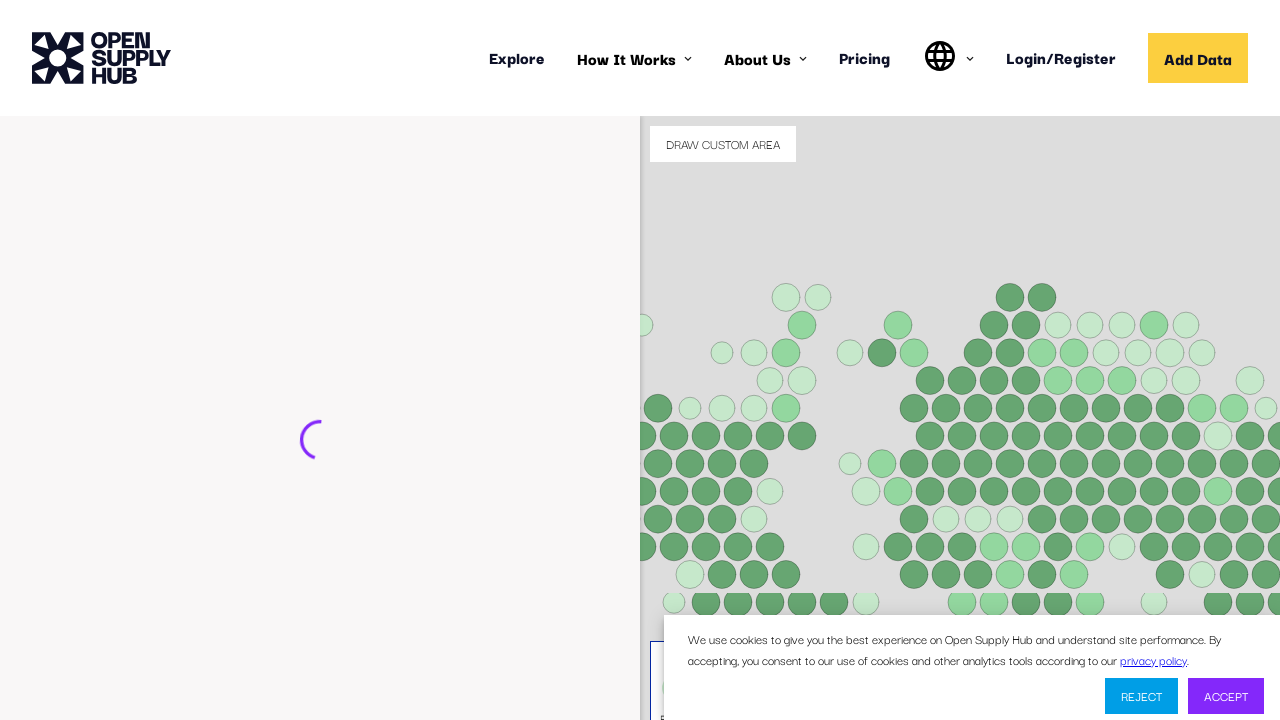

Clicked country dropdown to open selection menu at (437, 562) on #COUNTRIES div >> internal:has-text="Select"i >> nth=1
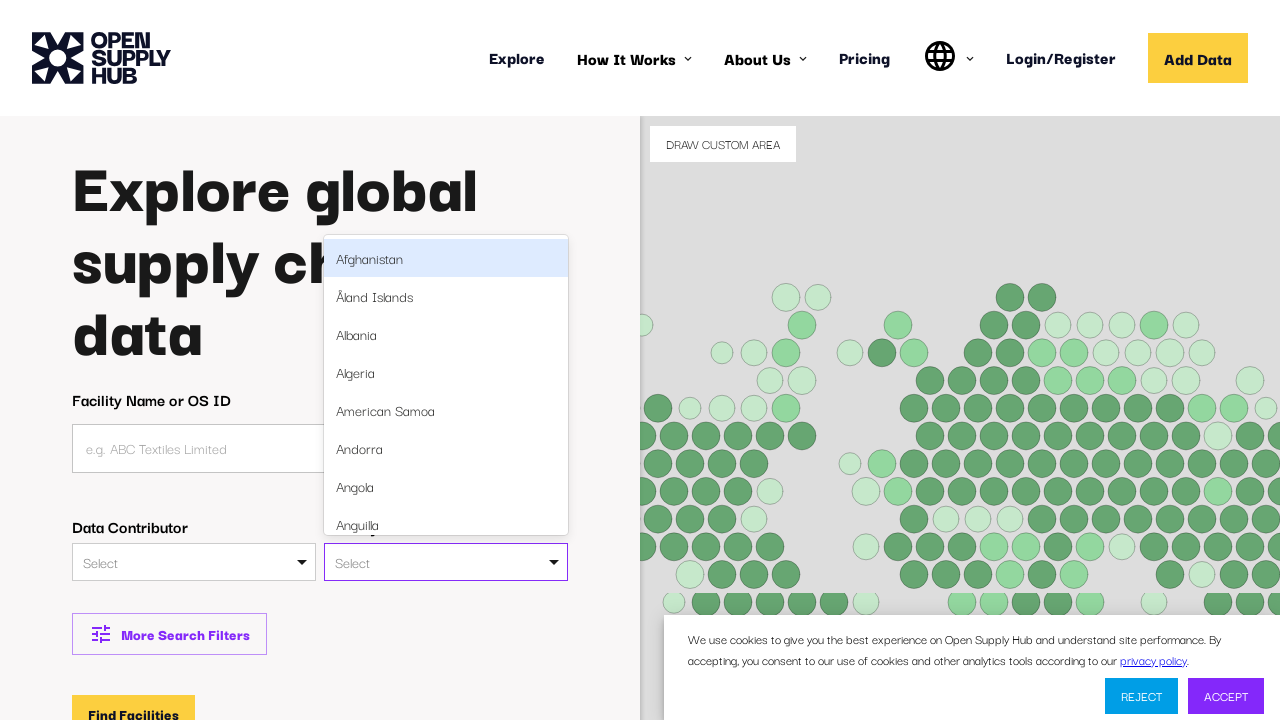

Filled country input field with 'United States' on #COUNTRIES div >> internal:has-text="Select"i >> nth=1 >> input
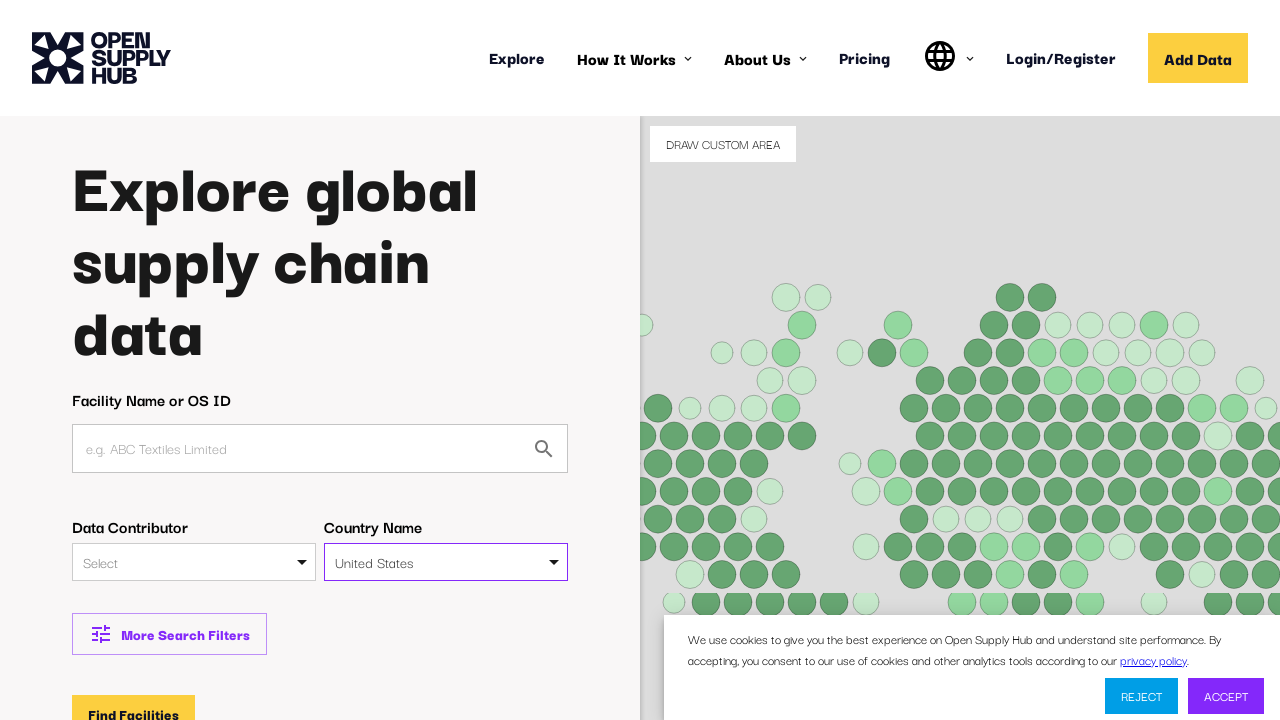

Clicked 'United States' option from dropdown at (437, 562) on #COUNTRIES div >> internal:has-text="United States"i >> nth=1
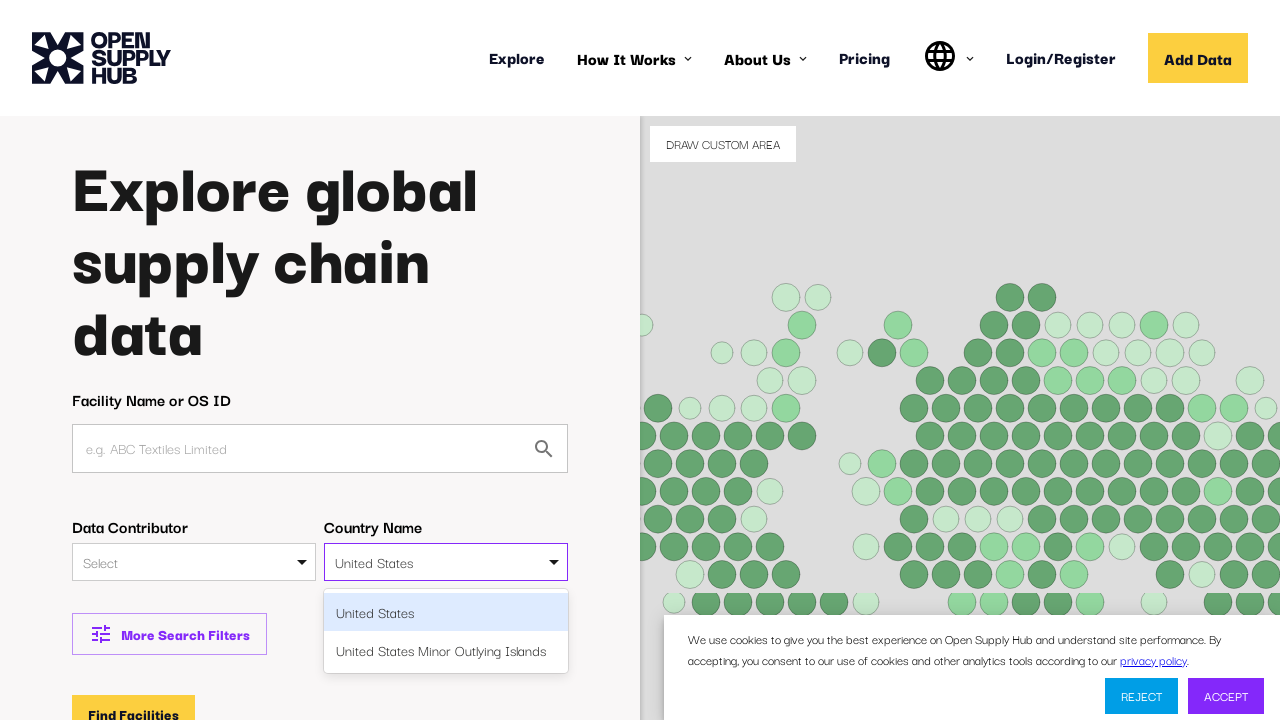

Pressed Enter to confirm country selection
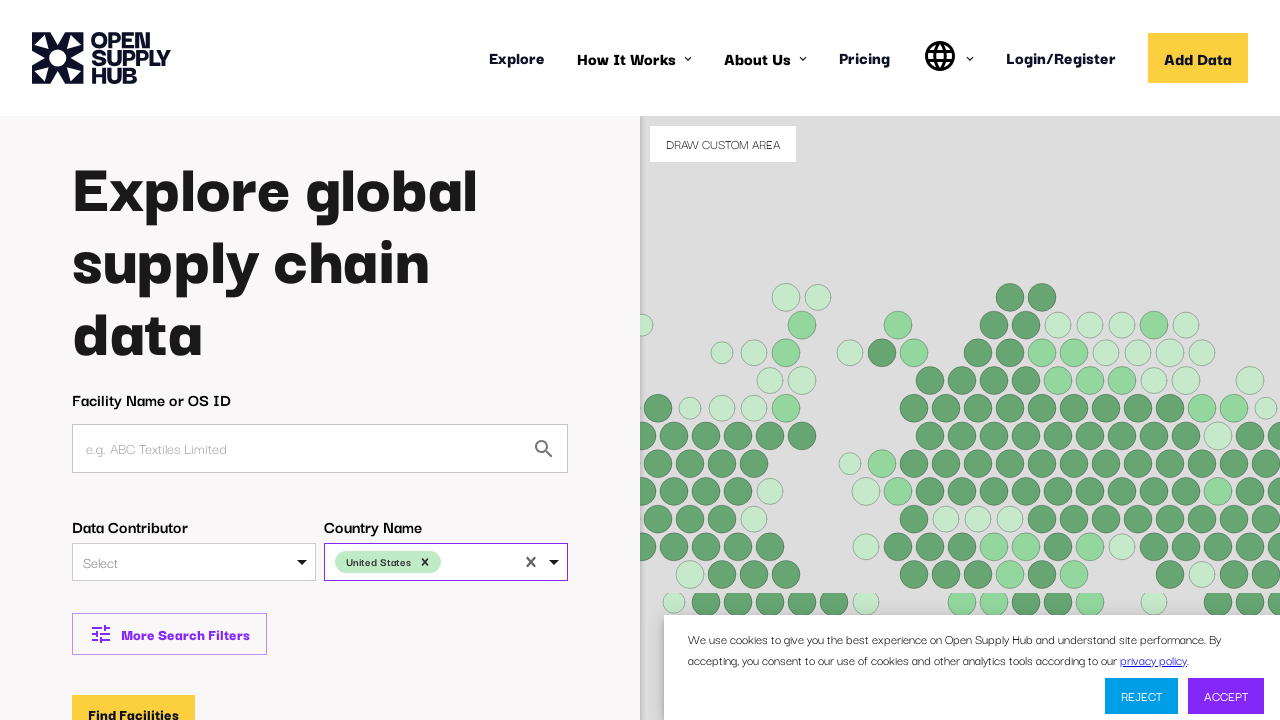

Search button became visible
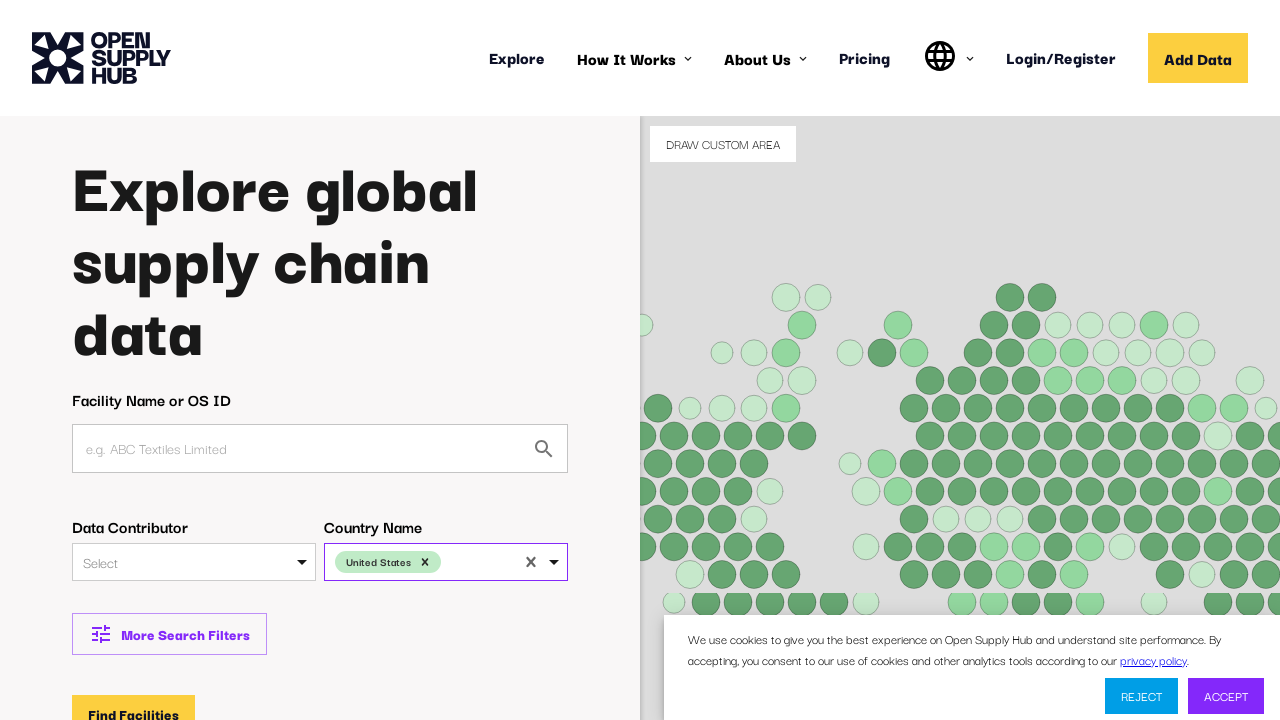

Clicked 'Find Facilities' search button at (134, 701) on button[type="submit"] >> internal:has-text="Find Facilities"i
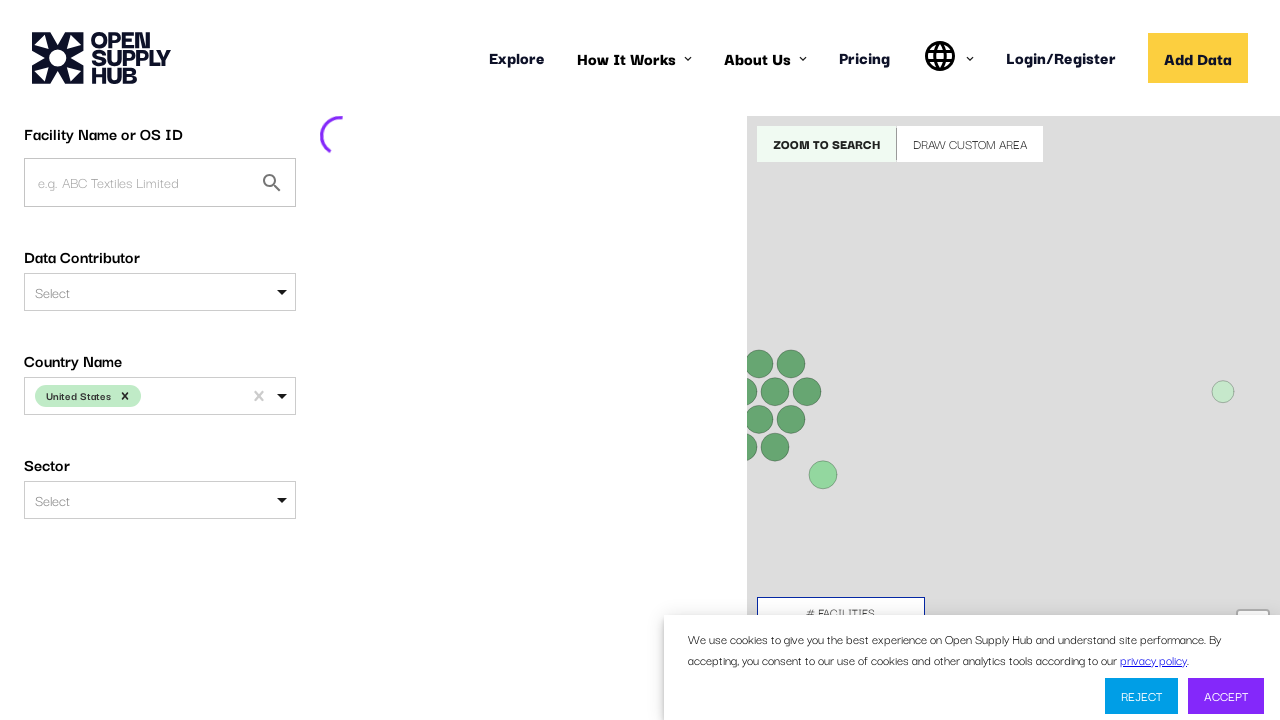

Search results loaded and 'United States' text appeared in results
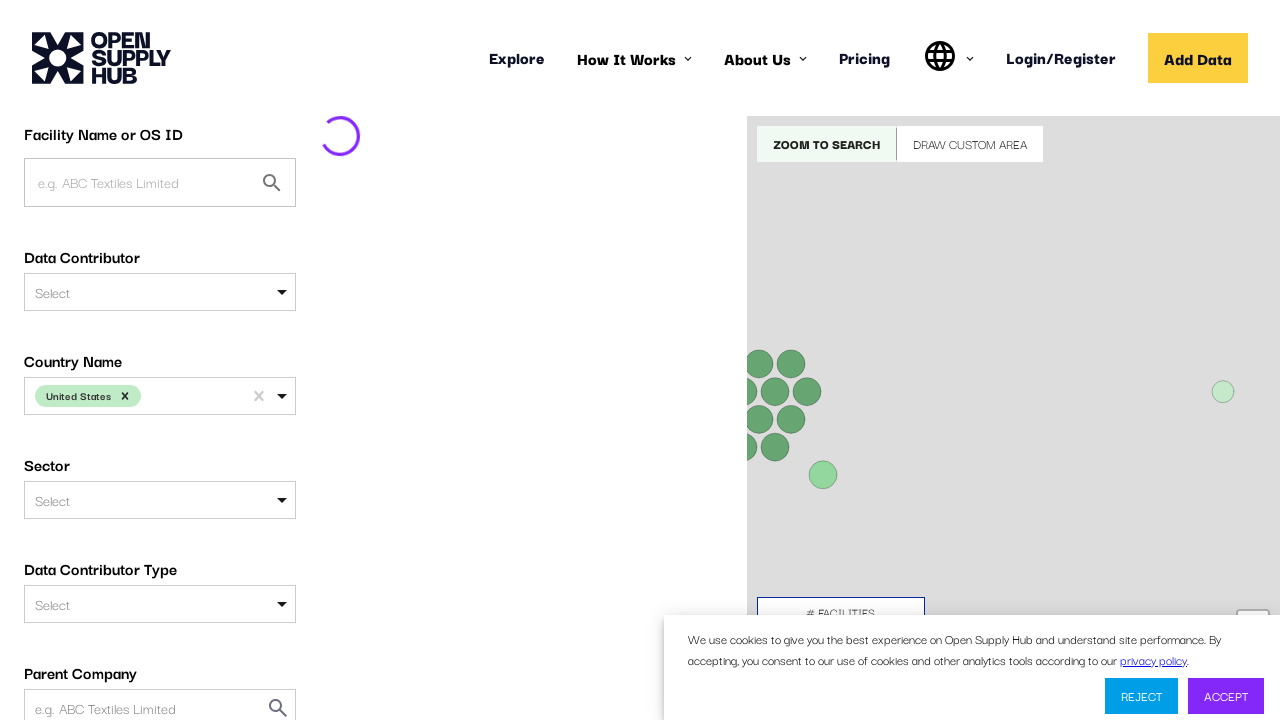

Scrolled first facility link into view
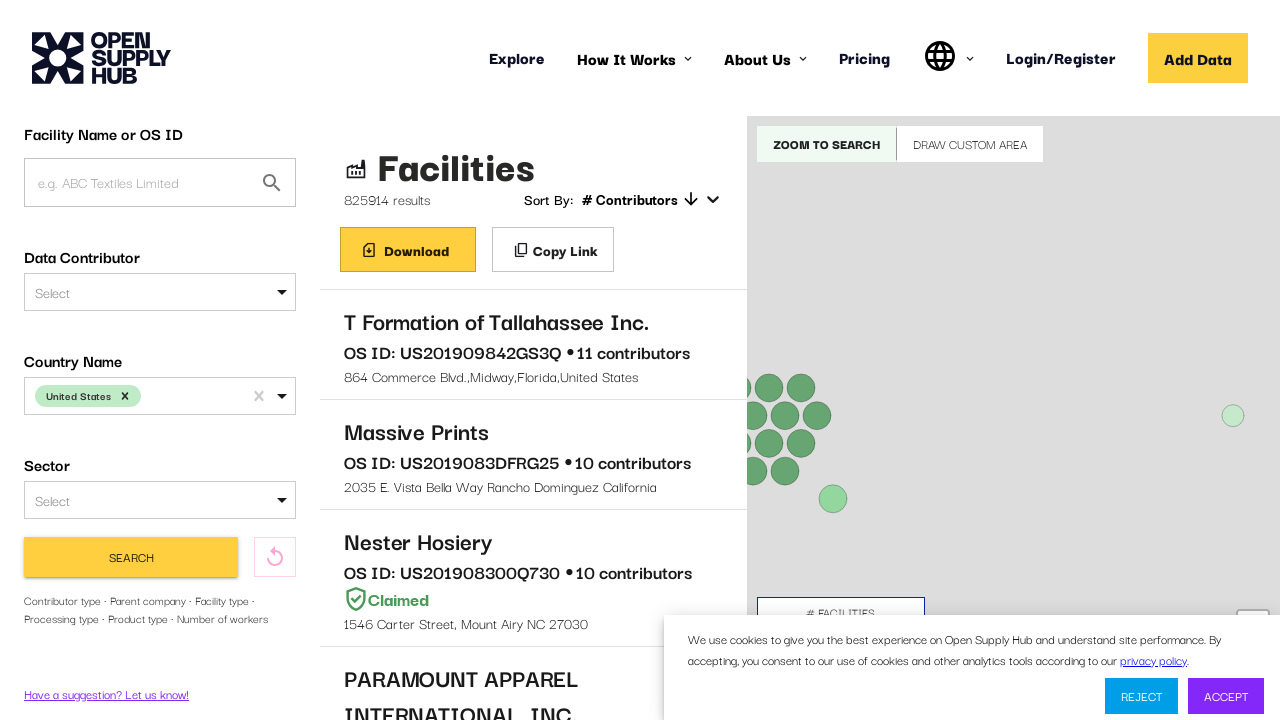

First facility link became visible
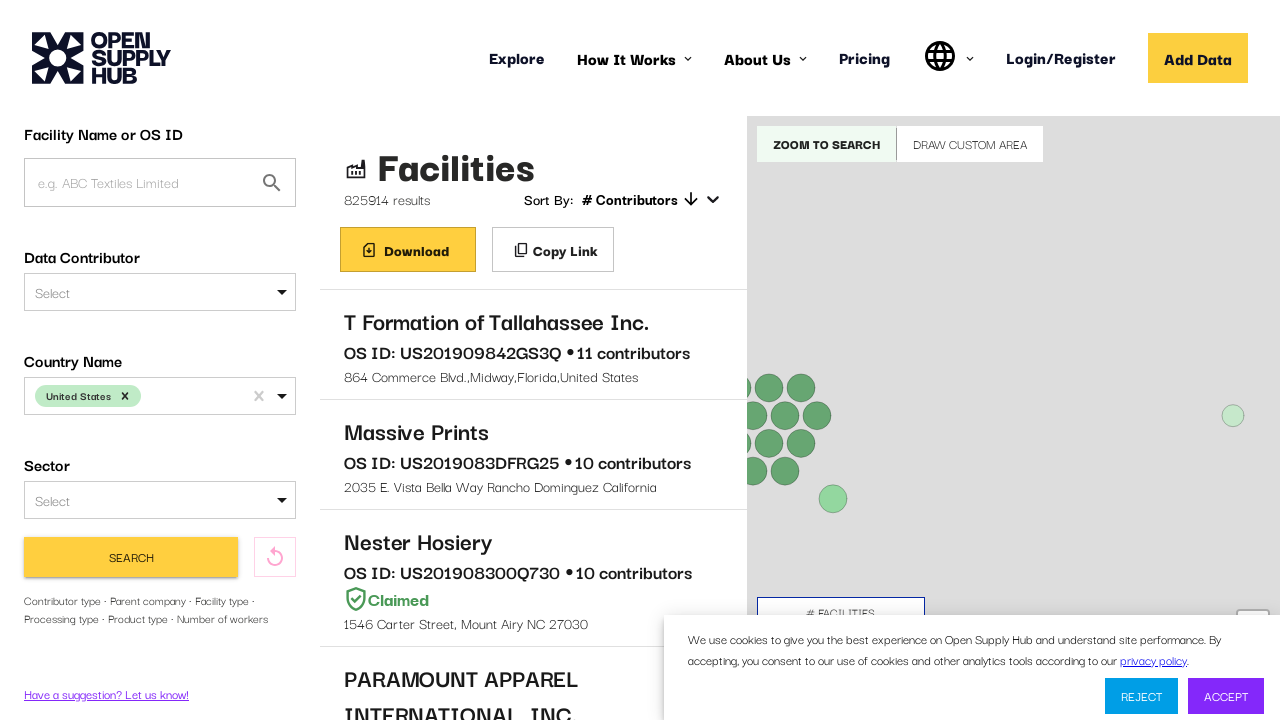

Clicked first facility link to open facility details at (533, 345) on a[href*="/facilities/"] >> nth=0
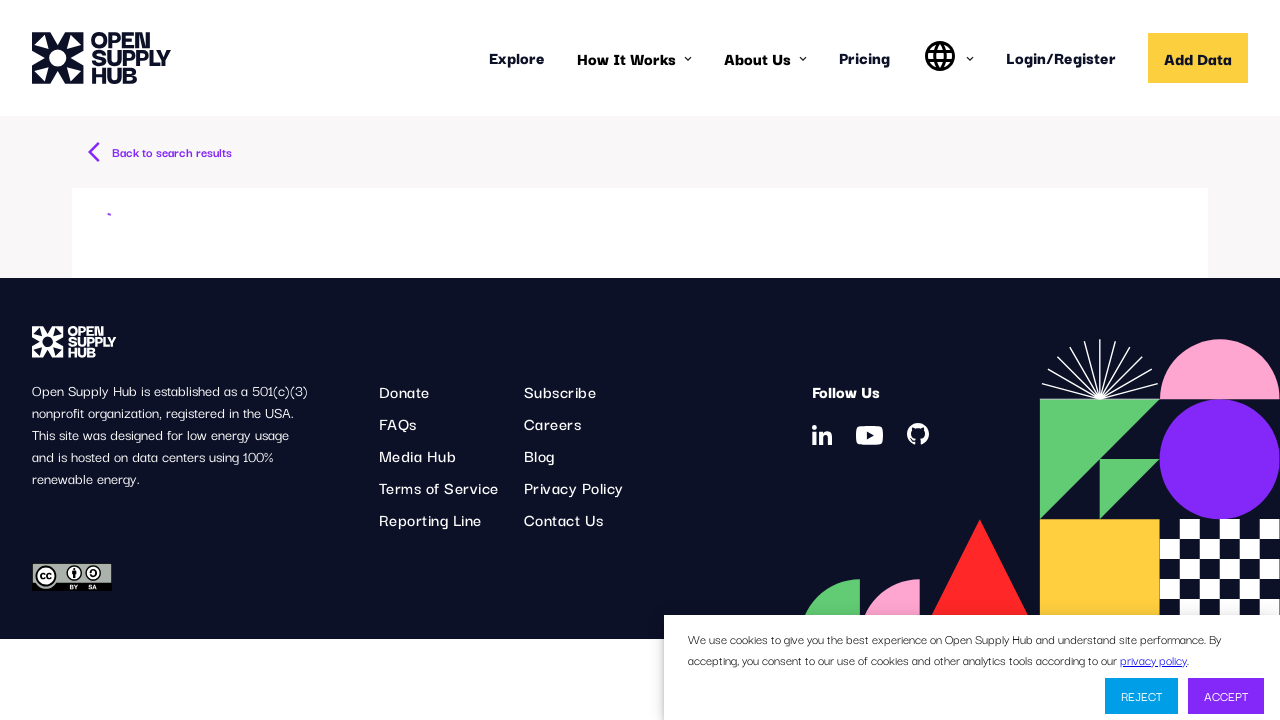

Facility page loaded completely (networkidle)
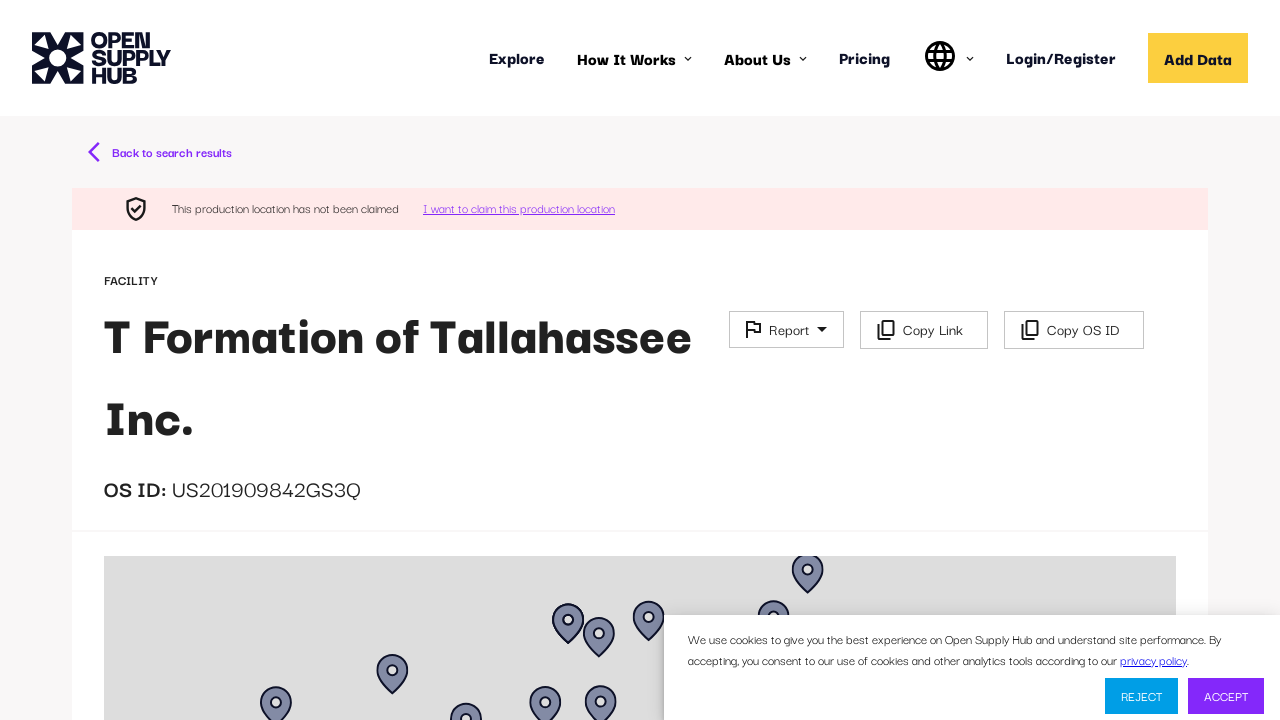

Scrolled main panel into view to verify country information
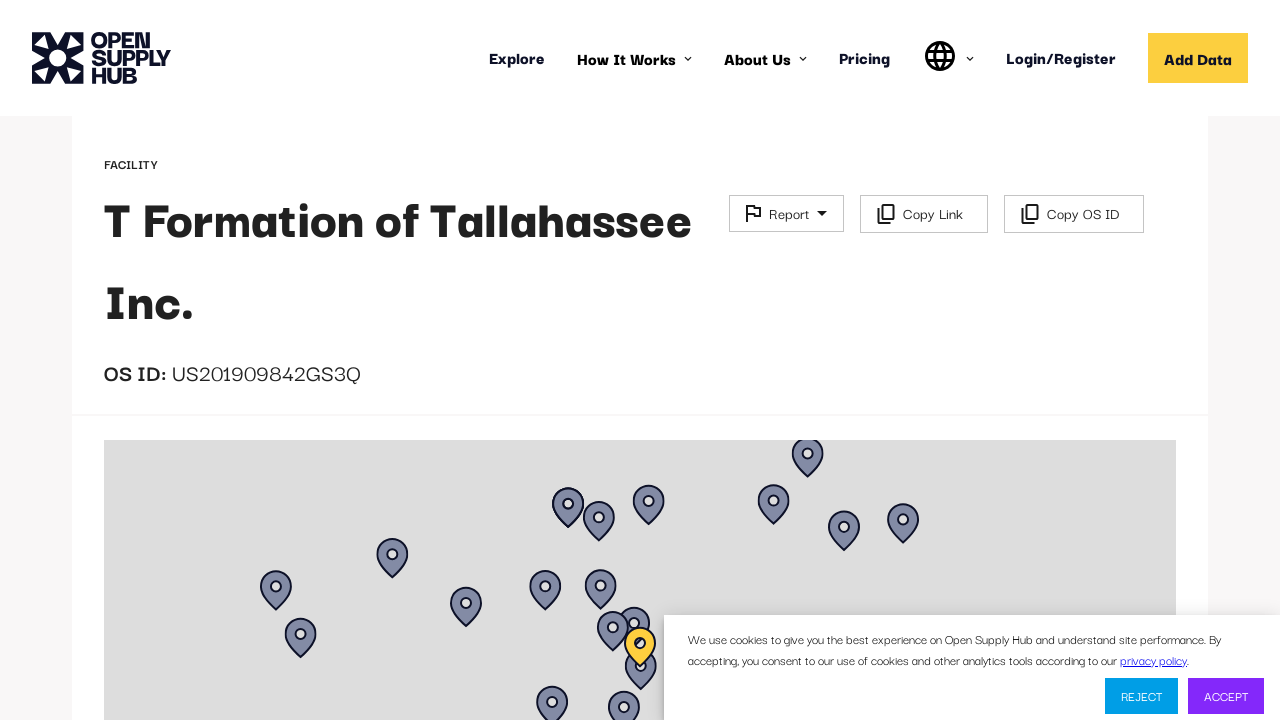

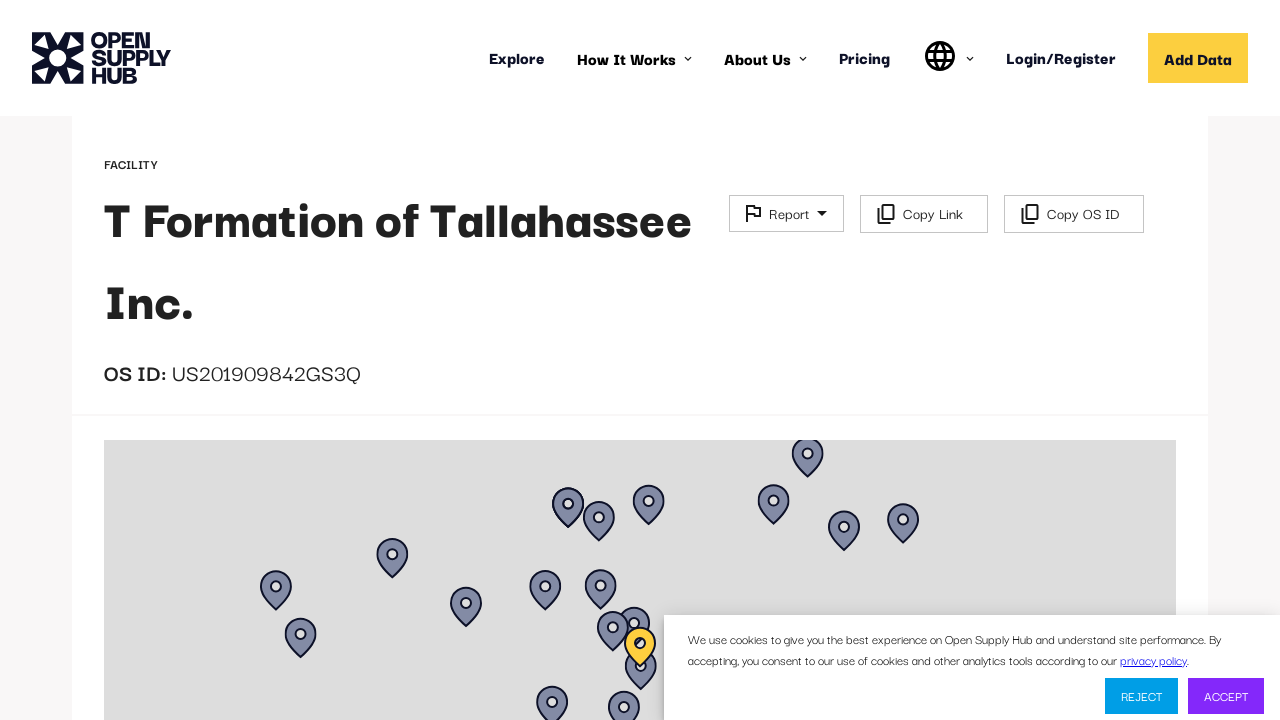